Tests JavaScript alert handling by clicking a button that triggers an alert, accepting the alert, and verifying the result message

Starting URL: https://the-internet.herokuapp.com/javascript_alerts

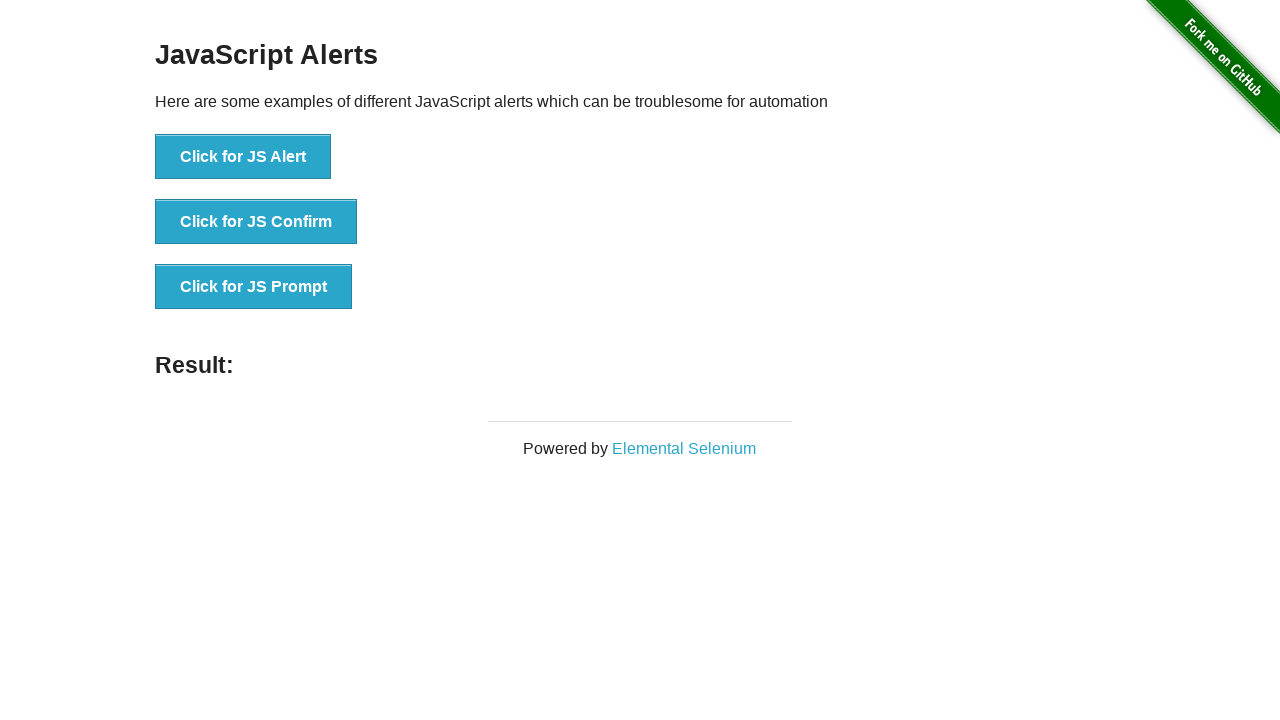

Clicked button to trigger JavaScript alert at (243, 157) on button[onclick='jsAlert()']
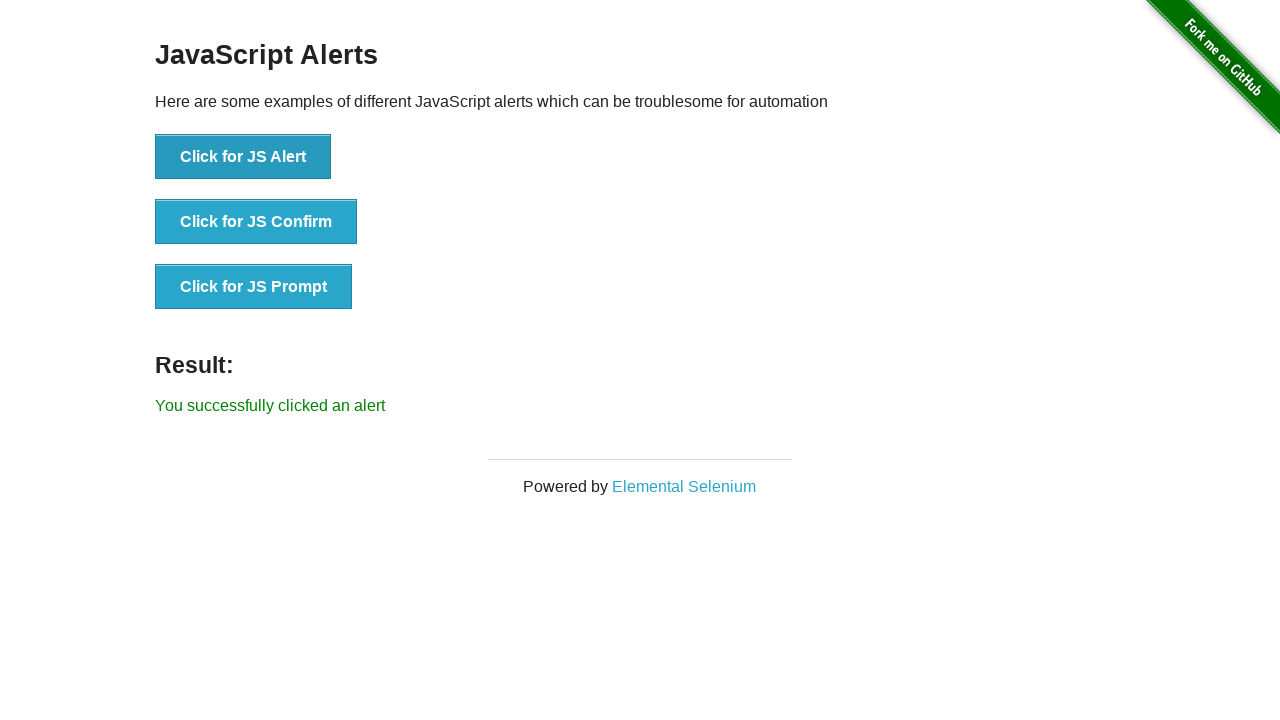

Set up dialog handler to accept alert
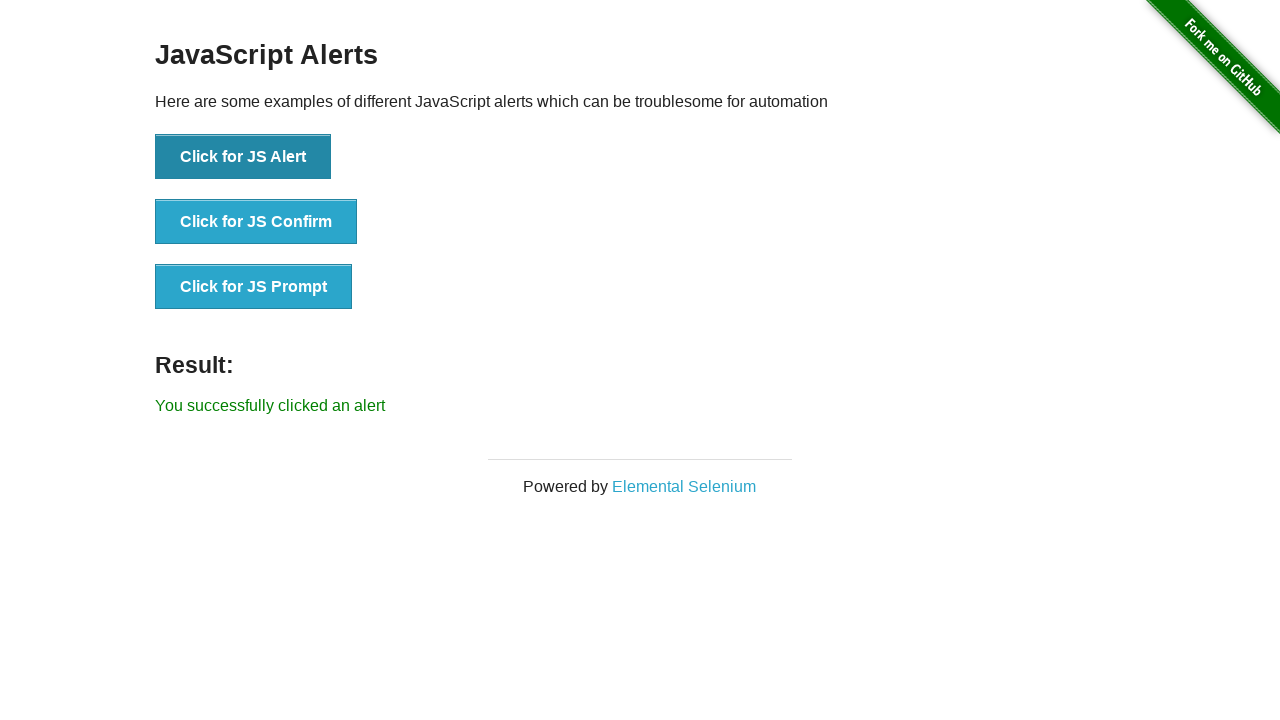

Waited for result message to appear
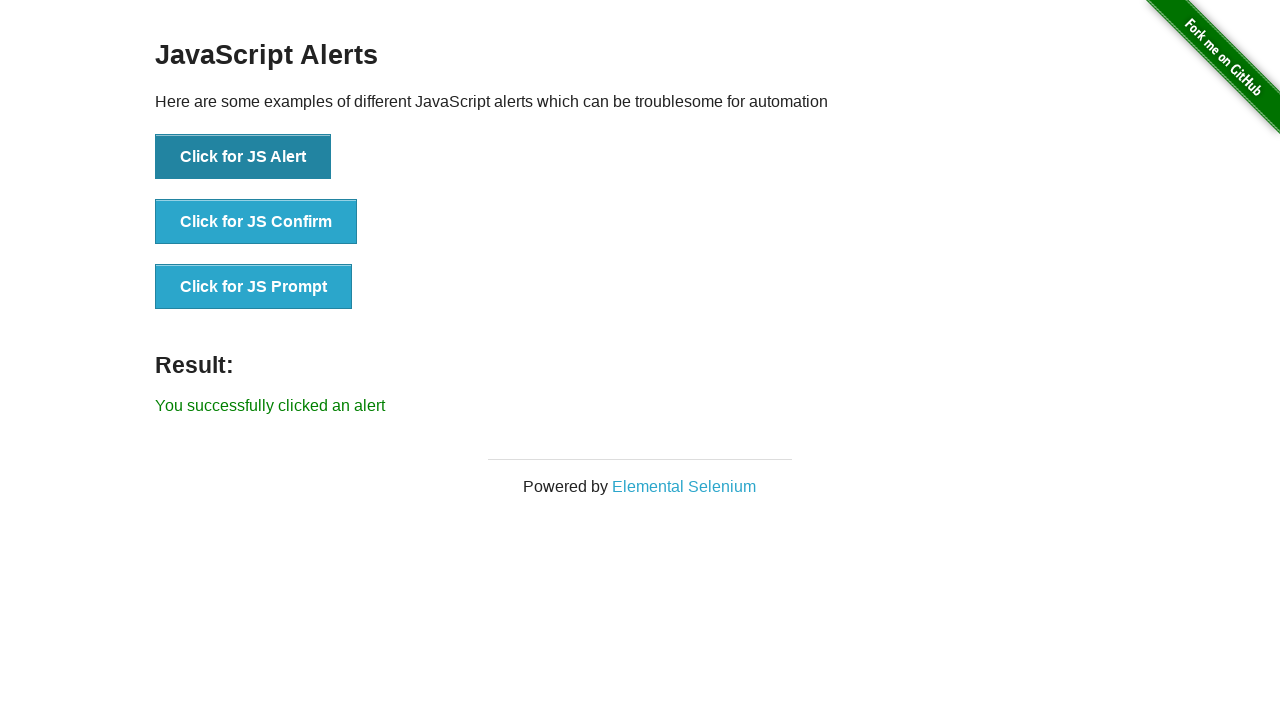

Retrieved result message text
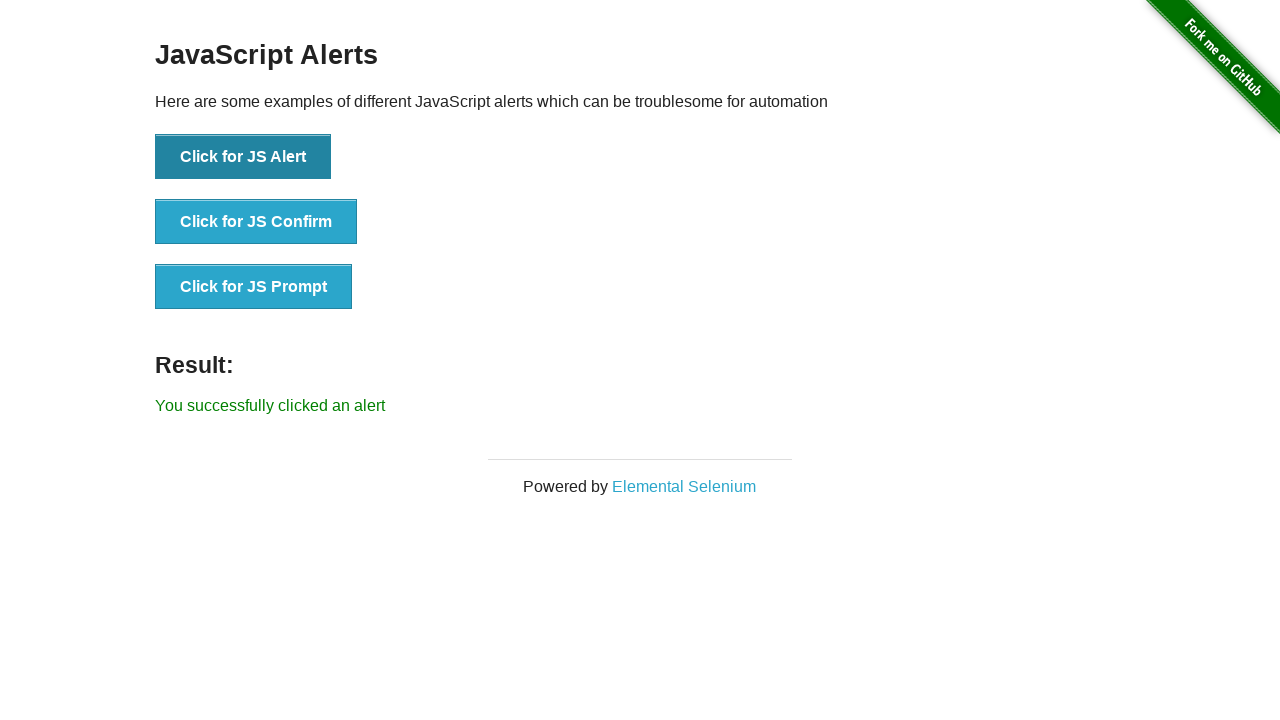

Verified result message equals 'You successfully clicked an alert'
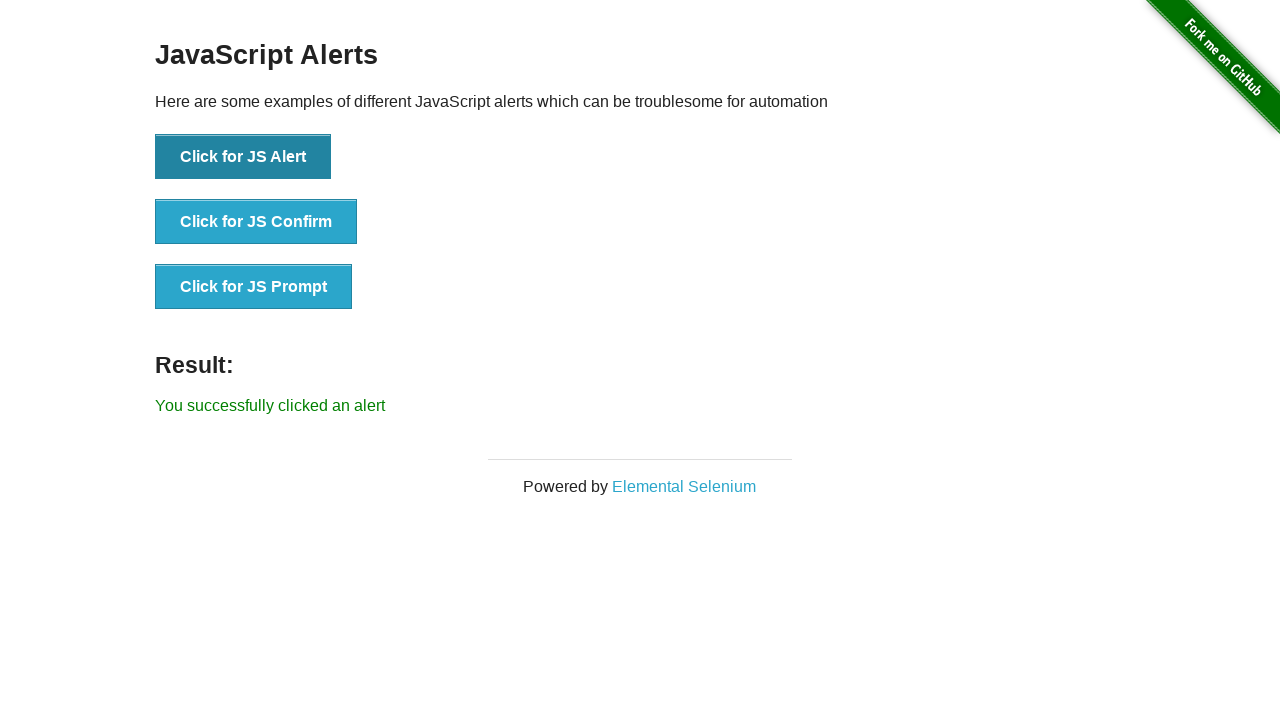

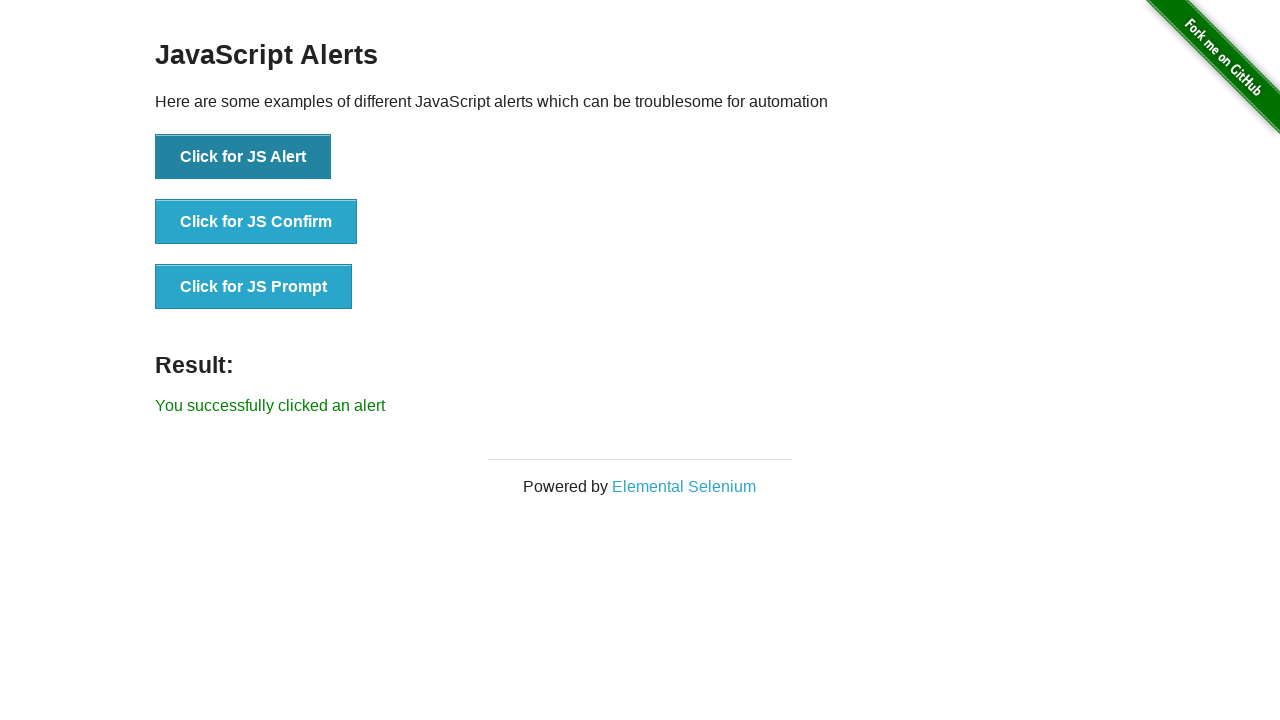